Tests checkbox and radio button interactions on a flight booking practice page - verifies Senior Citizen Discount checkbox can be selected and that selecting Round Trip option enables a related div element.

Starting URL: https://rahulshettyacademy.com/dropdownsPractise/

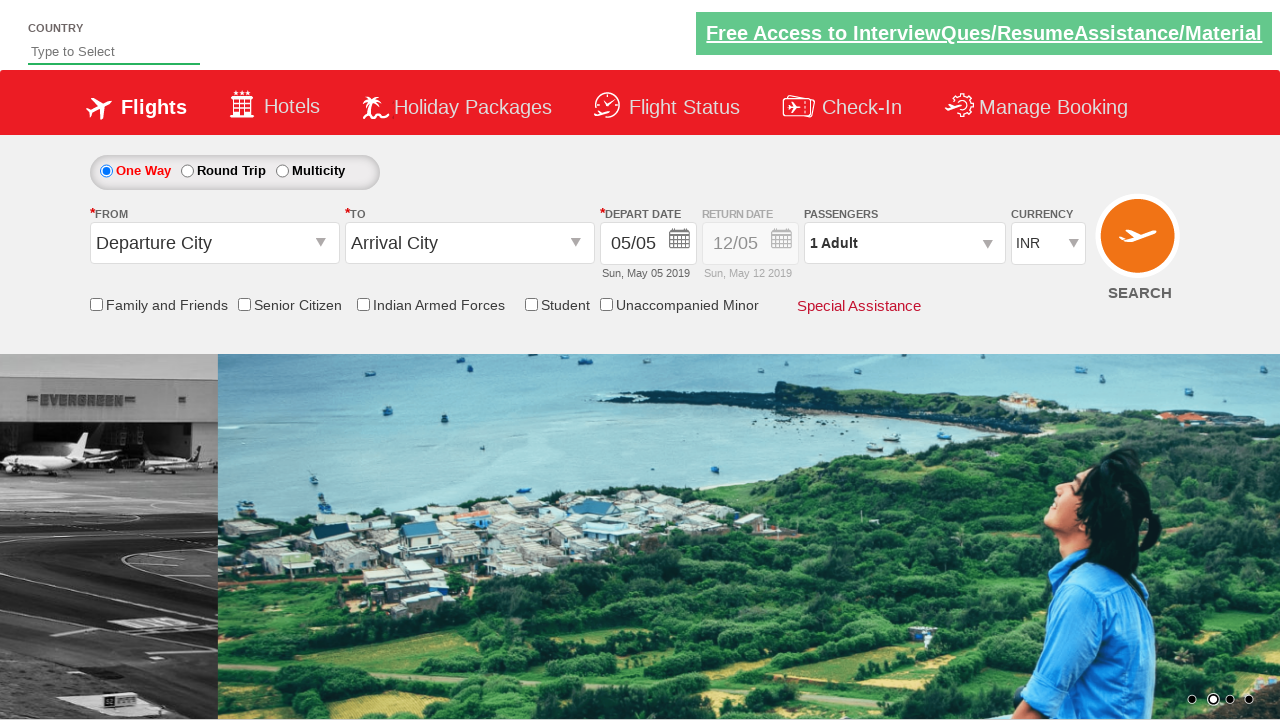

Navigated to flight booking practice page
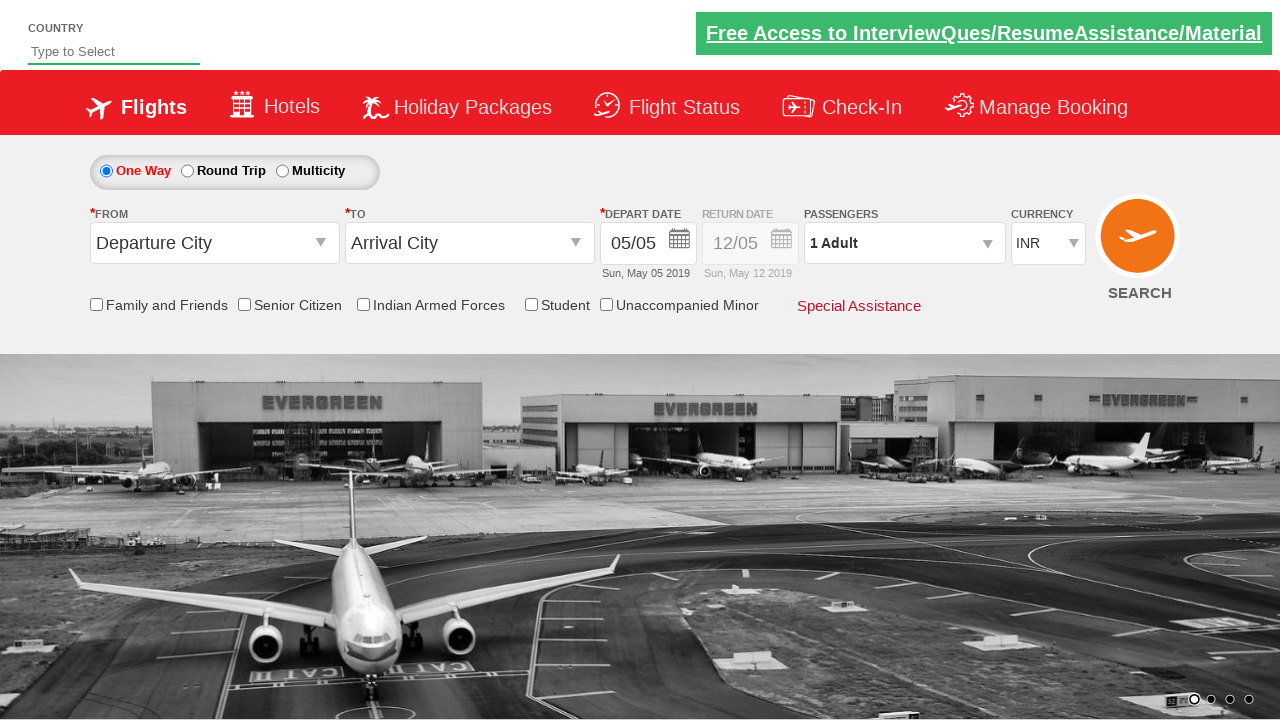

Located Senior Citizen Discount checkbox
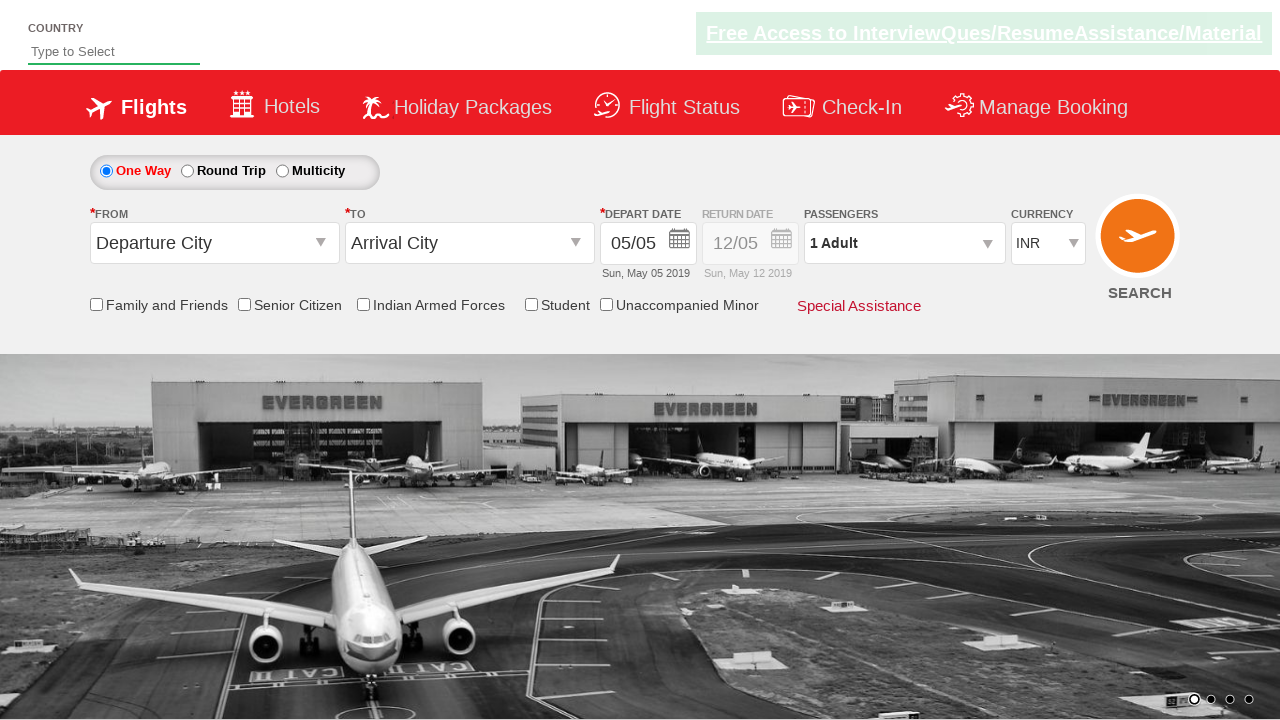

Verified Senior Citizen Discount checkbox is not selected by default
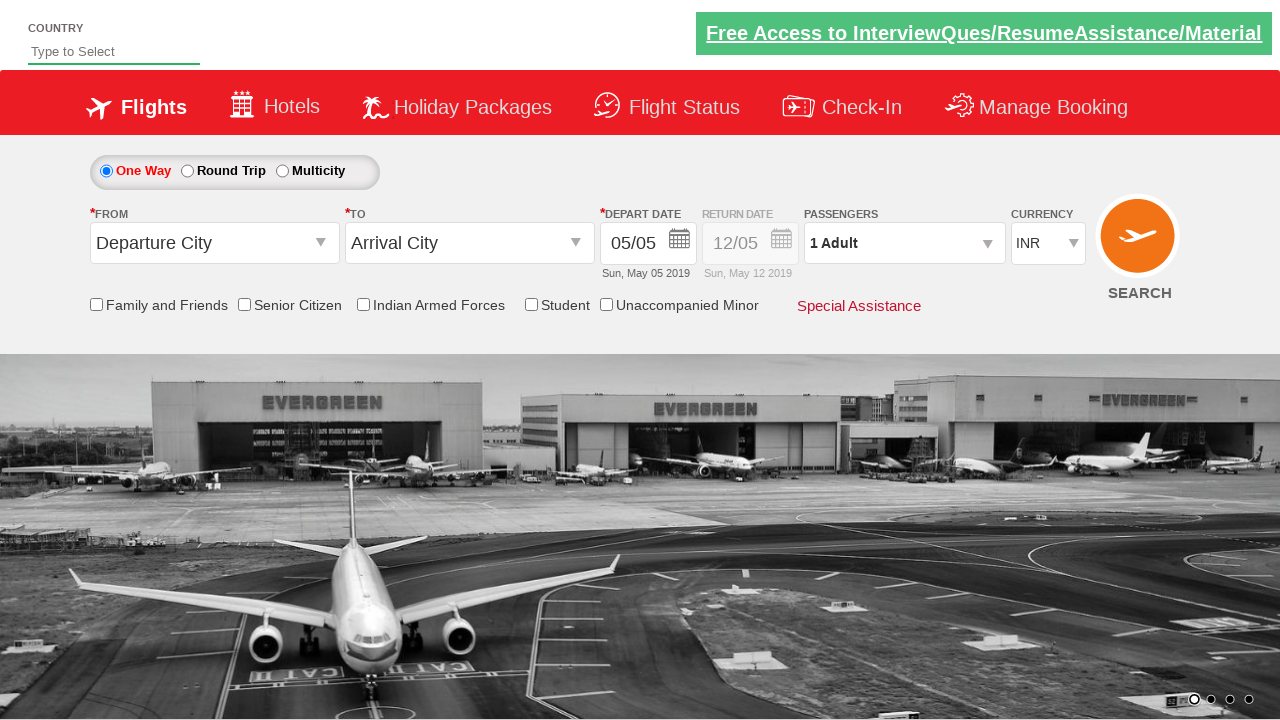

Clicked Senior Citizen Discount checkbox at (244, 304) on input[id*='SeniorCitizenDiscount']
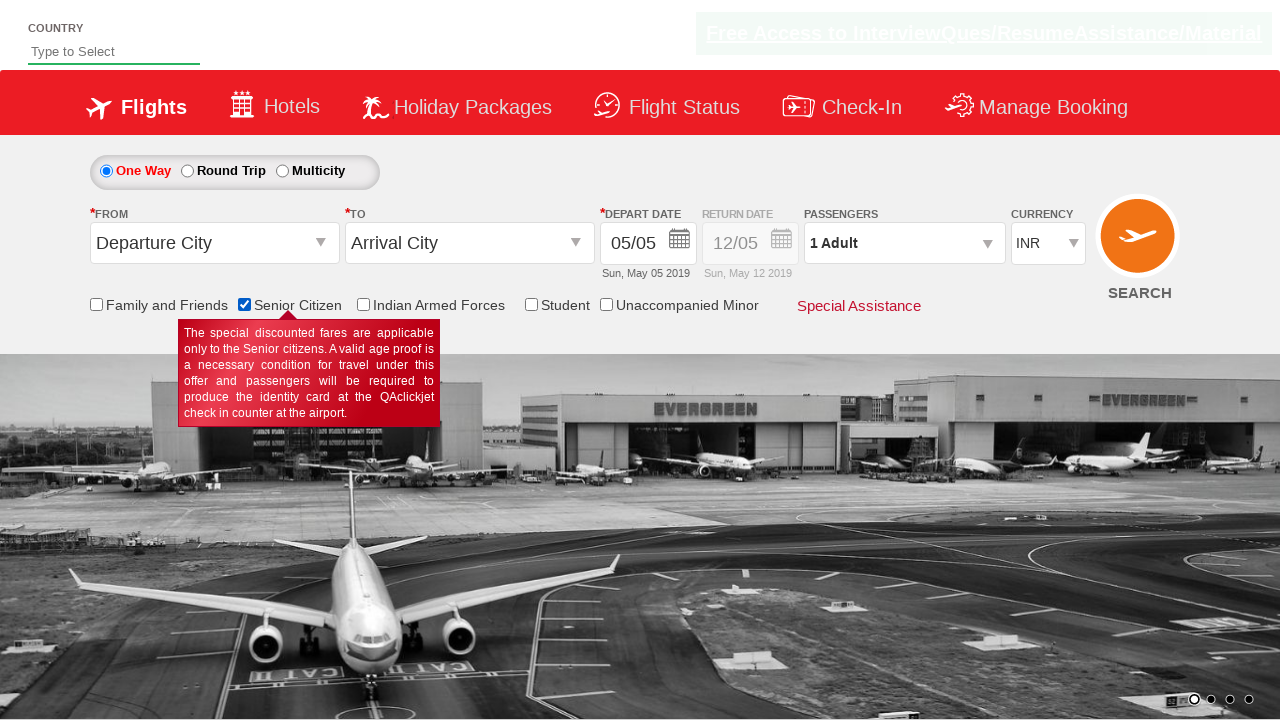

Verified Senior Citizen Discount checkbox is now selected
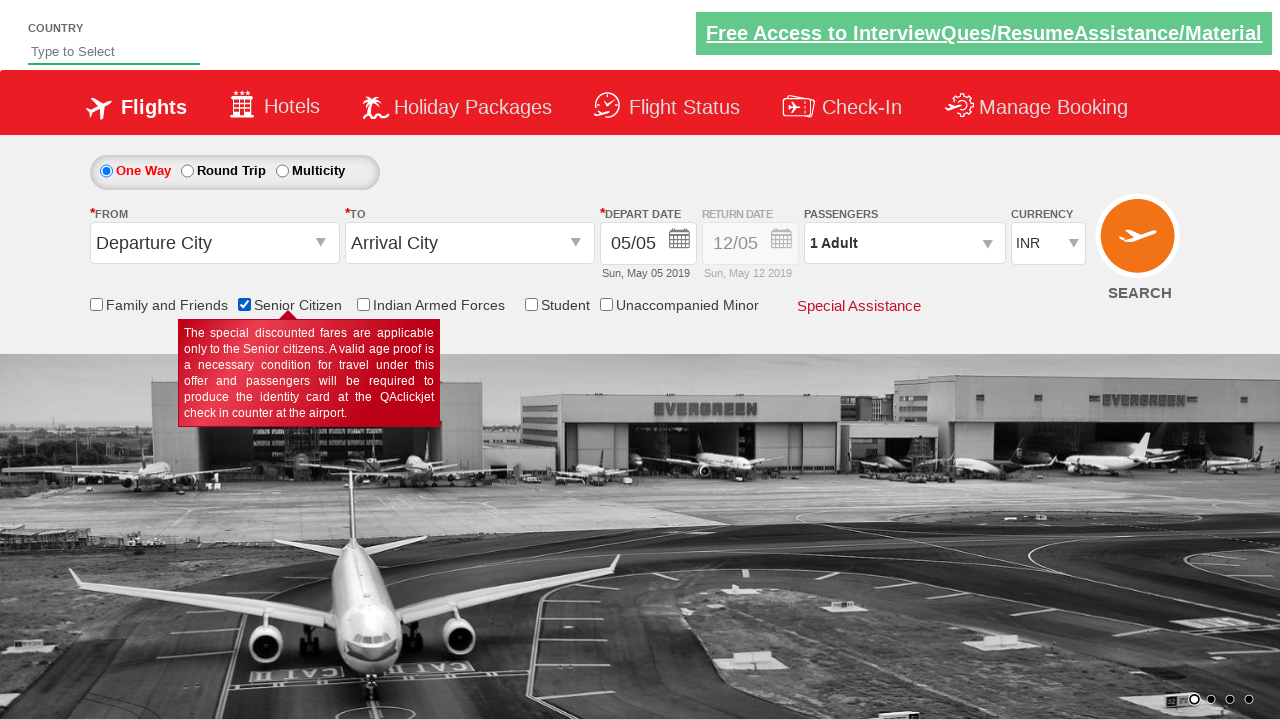

Retrieved Div1 style before selecting Round Trip
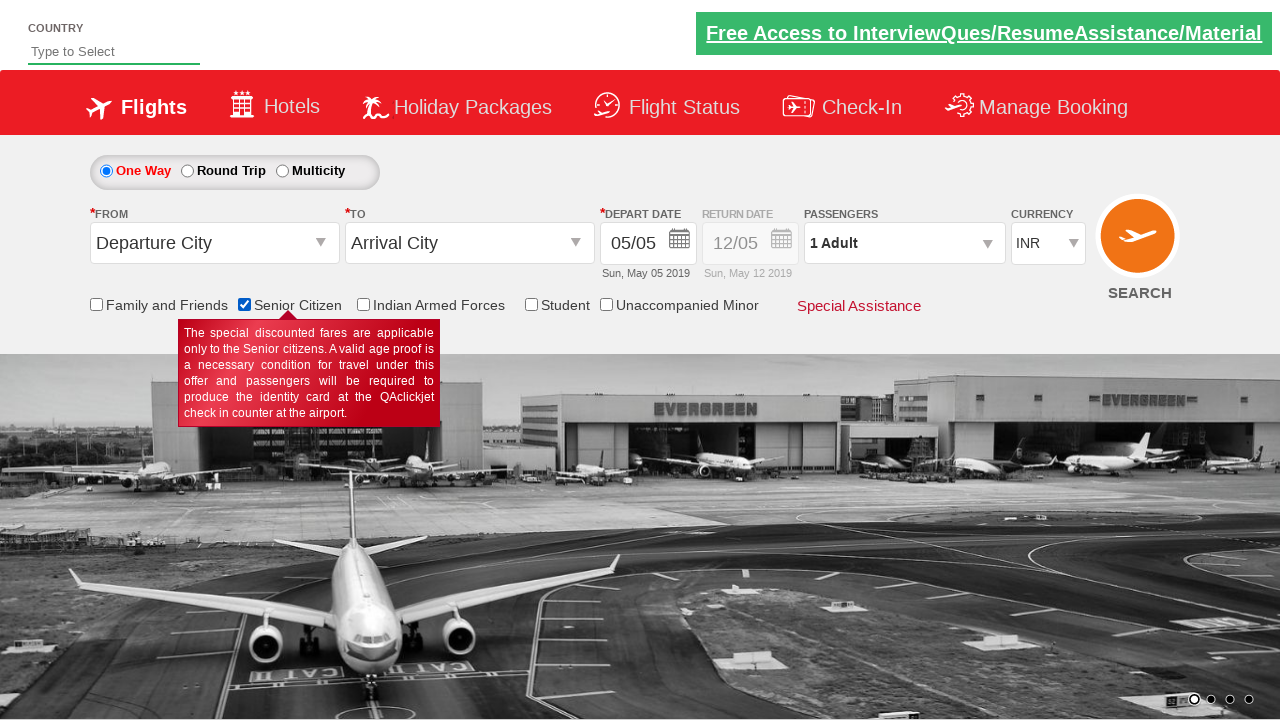

Clicked Round Trip radio button at (187, 171) on #ctl00_mainContent_rbtnl_Trip_1
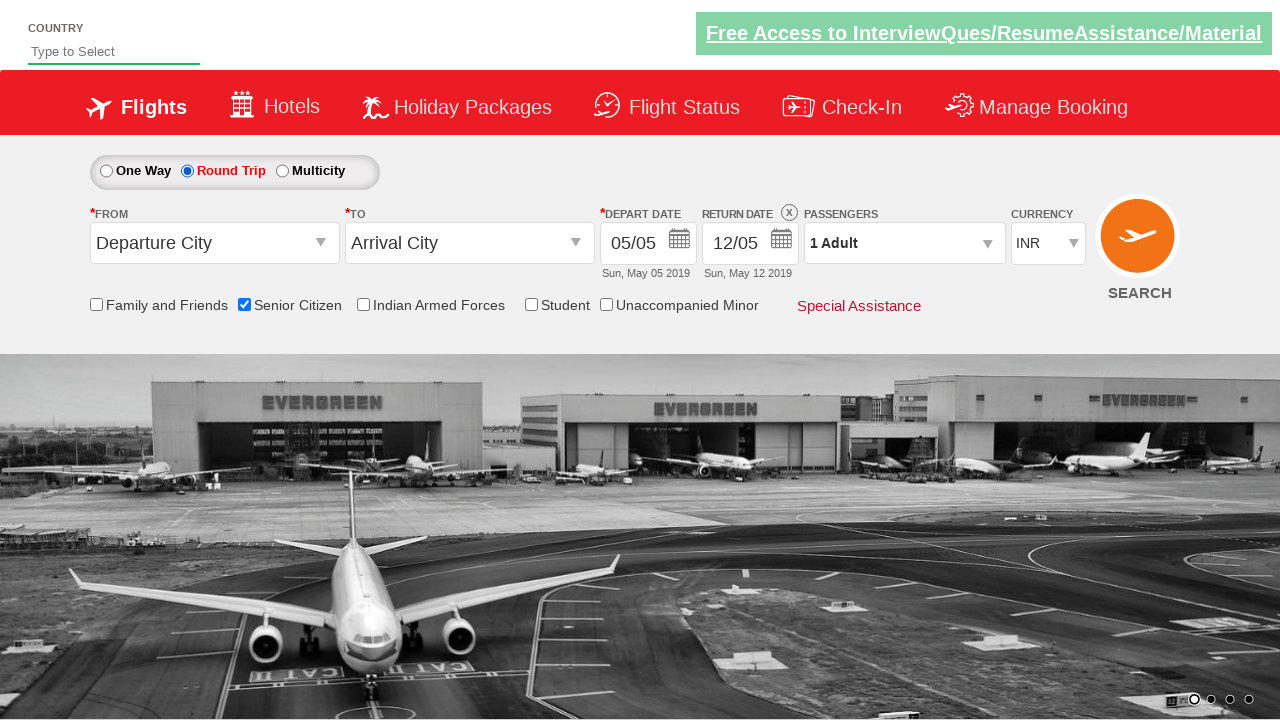

Retrieved Div1 style after selecting Round Trip
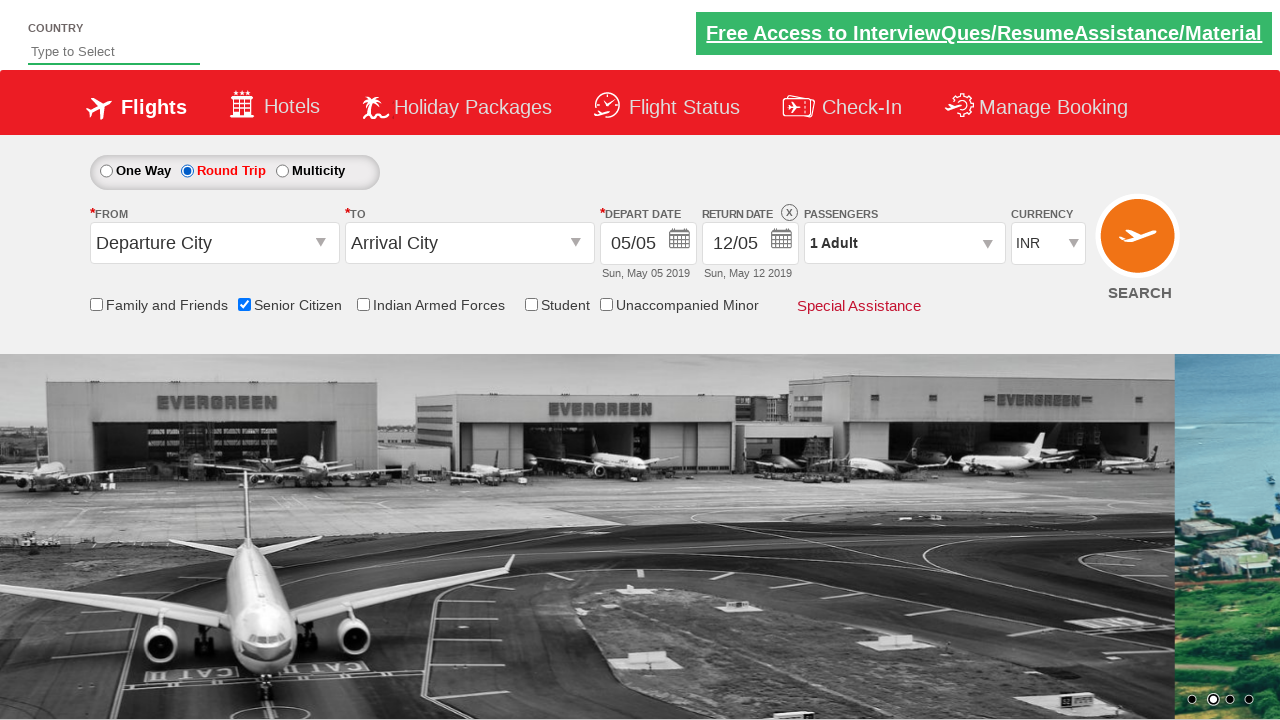

Verified Div1 is enabled after selecting Round Trip
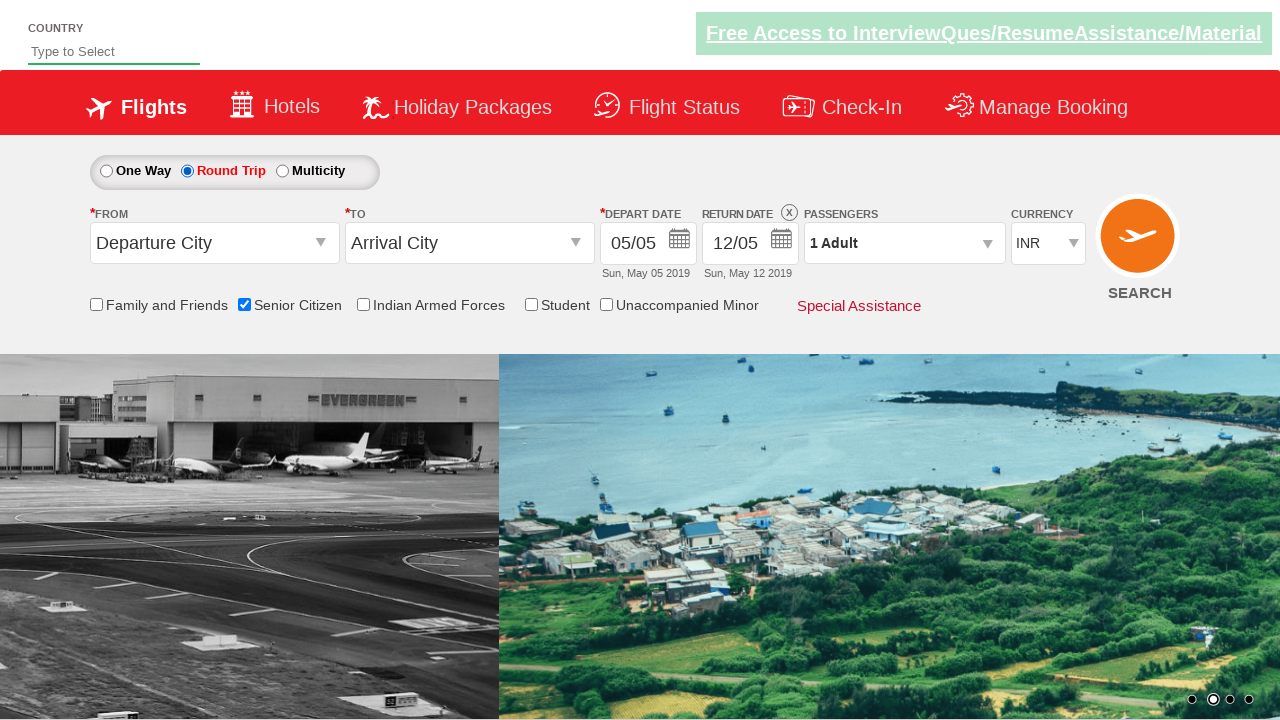

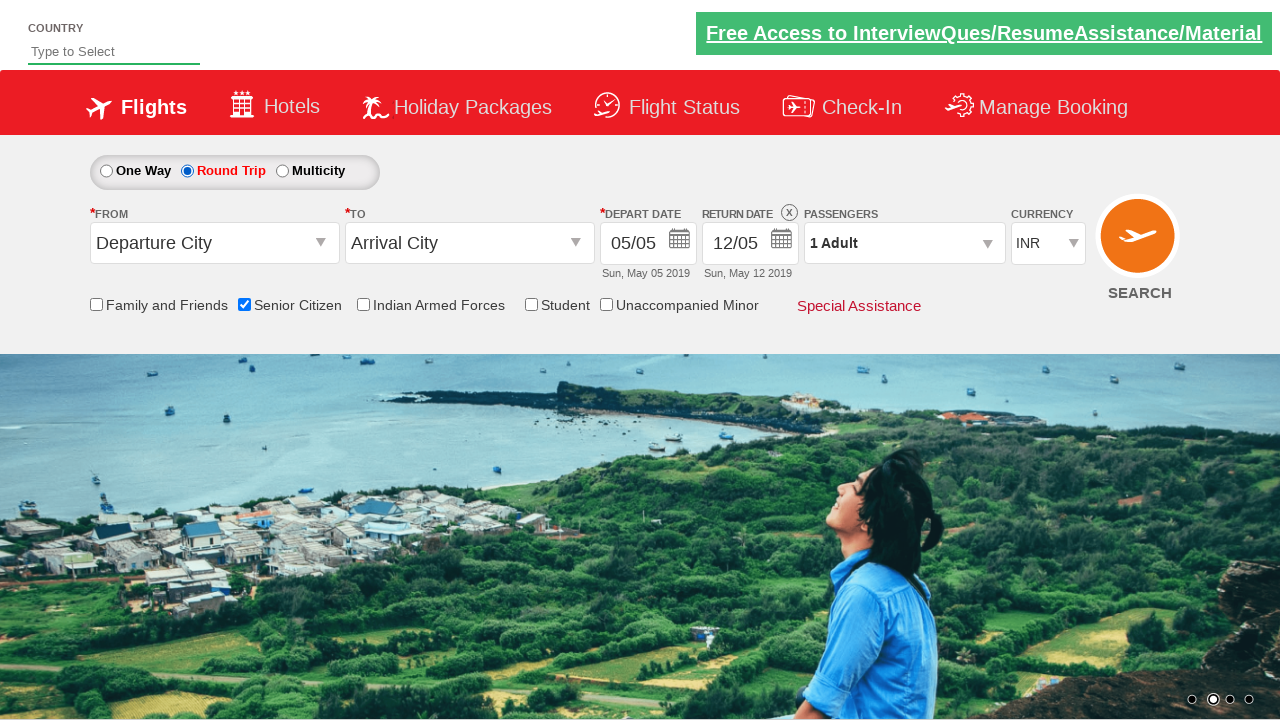